Clicks the Sign in button in the first iframe

Starting URL: https://seleniumui.moderntester.pl/iframes.php

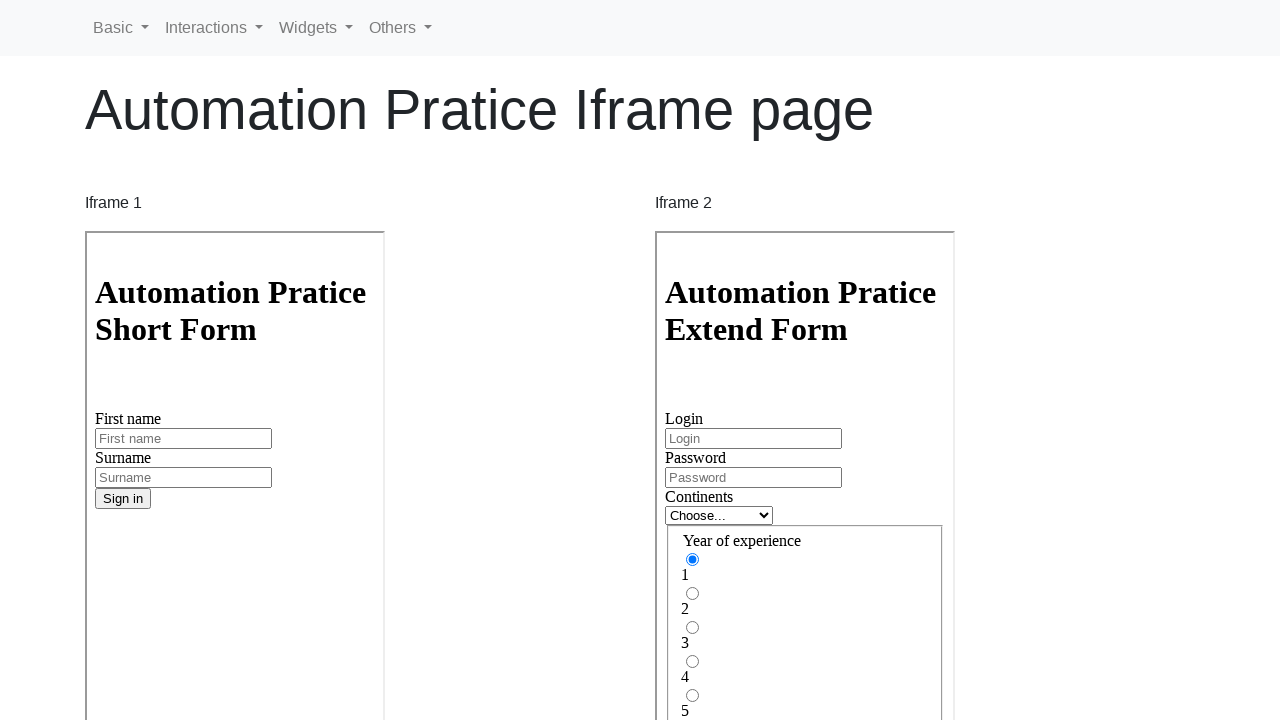

Located the first iframe on the iframes page
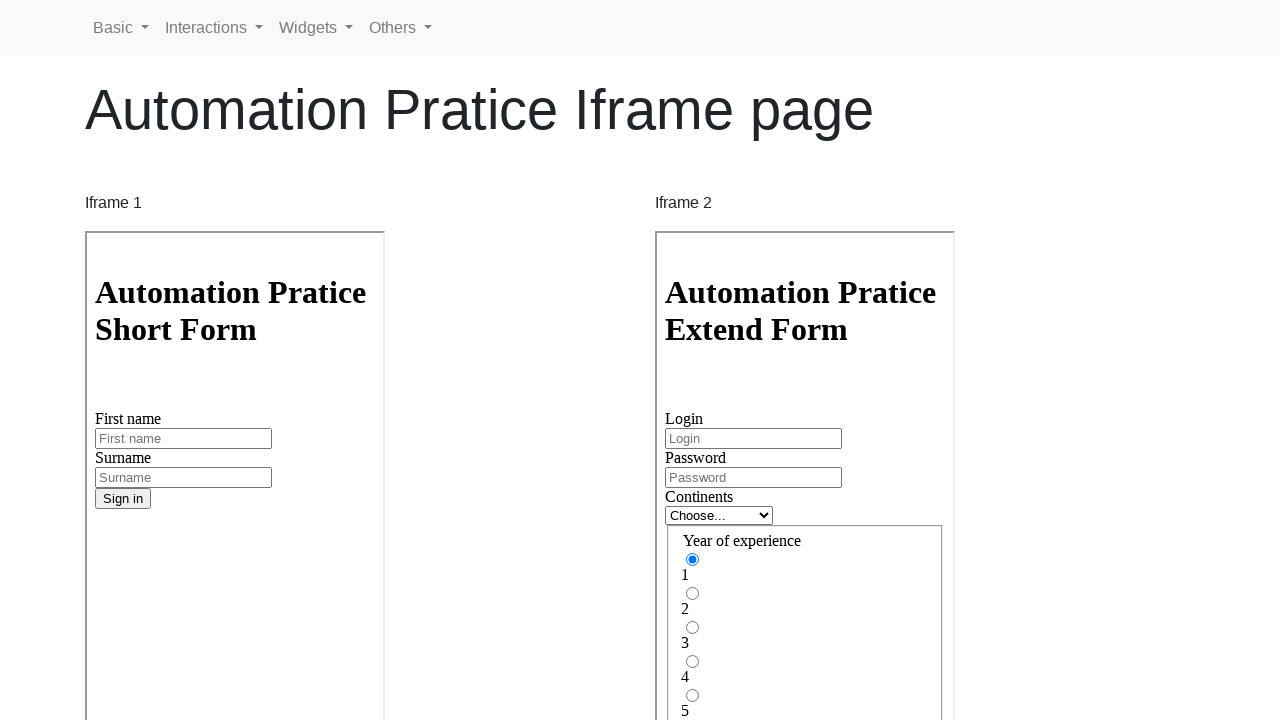

Clicked the Sign in button in the first iframe at (123, 499) on iframe >> nth=0 >> internal:control=enter-frame >> button.btn
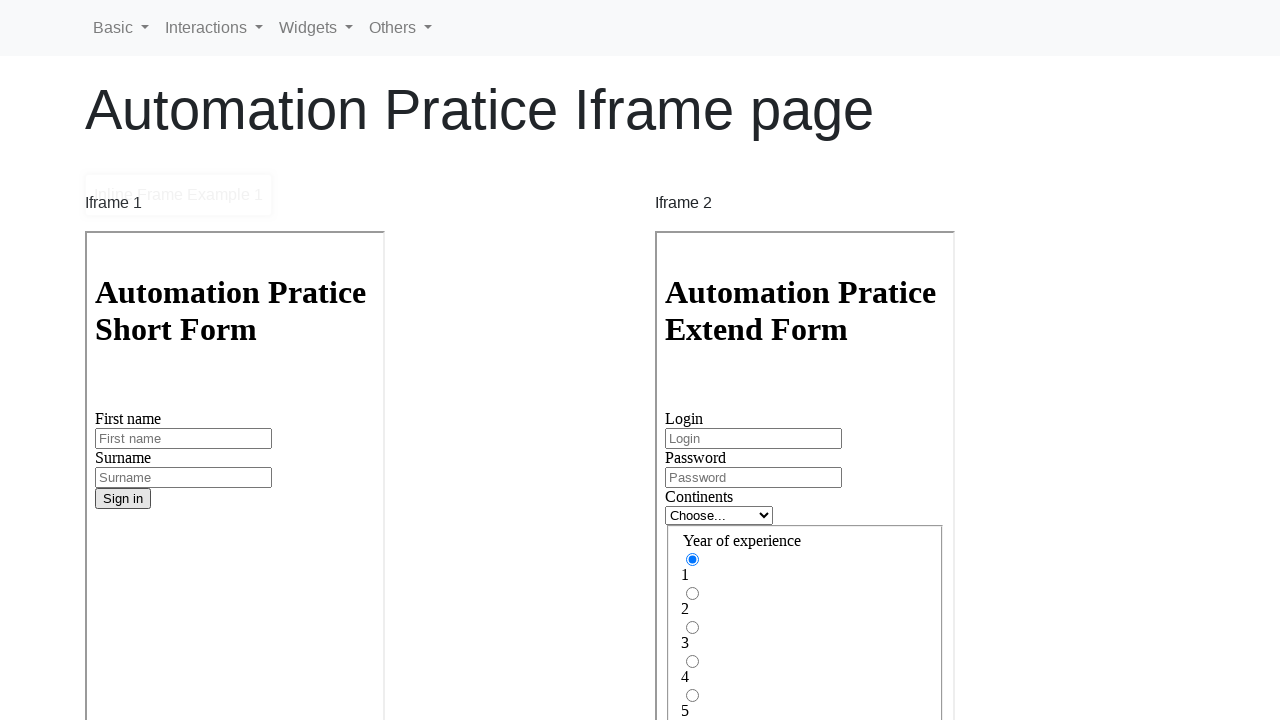

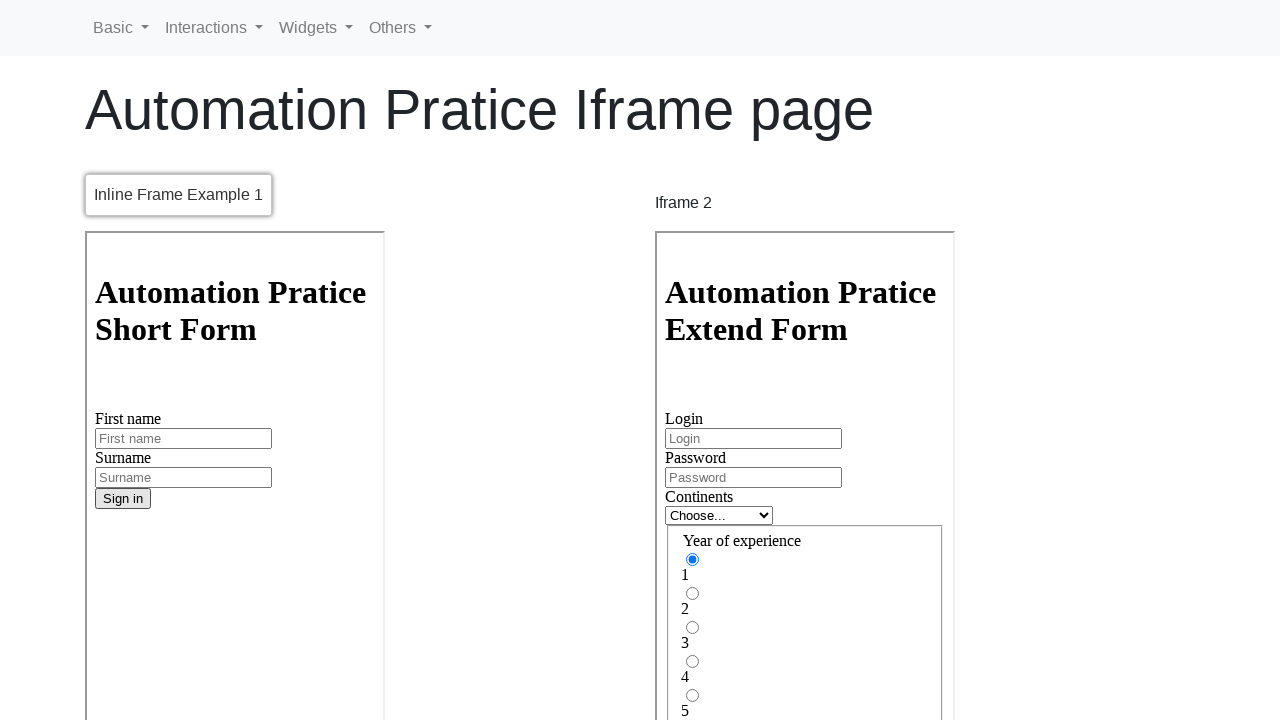